Tests alert handling by clicking an alert button and accepting the dialog

Starting URL: https://rahulshettyacademy.com/AutomationPractice/

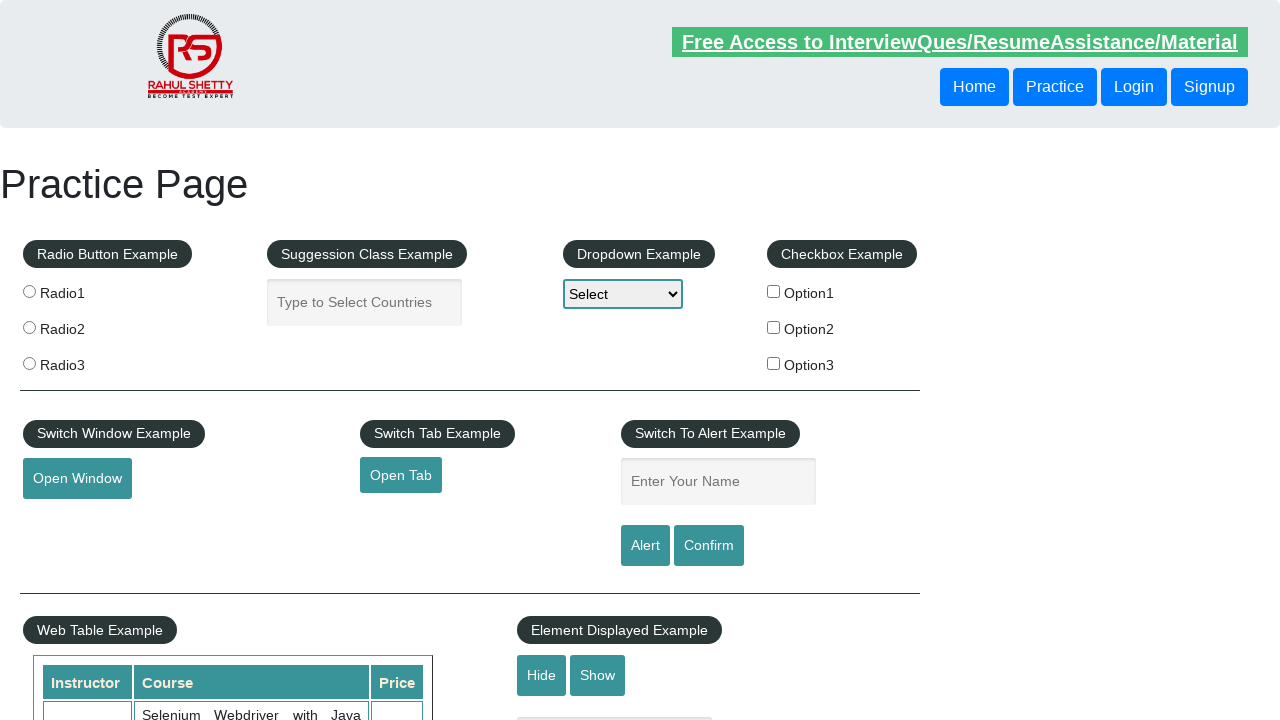

Set up dialog handler to automatically accept alerts
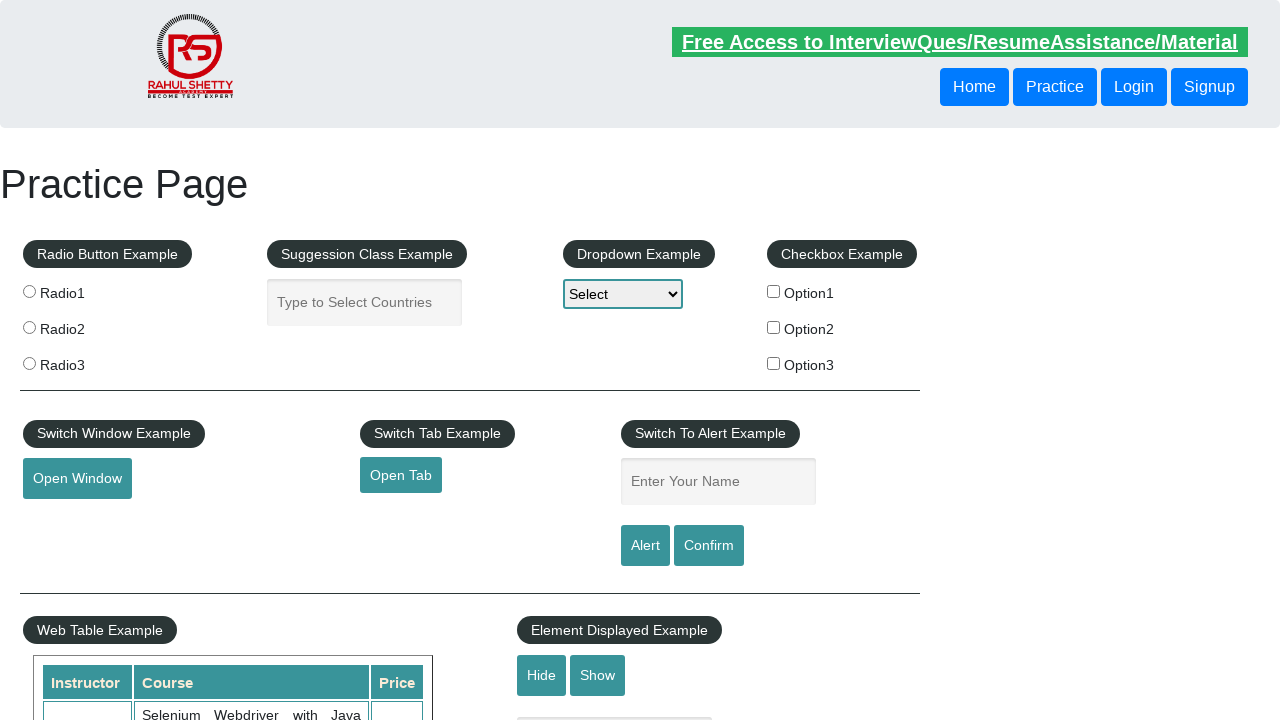

Clicked alert button to trigger alert dialog at (645, 546) on #alertbtn
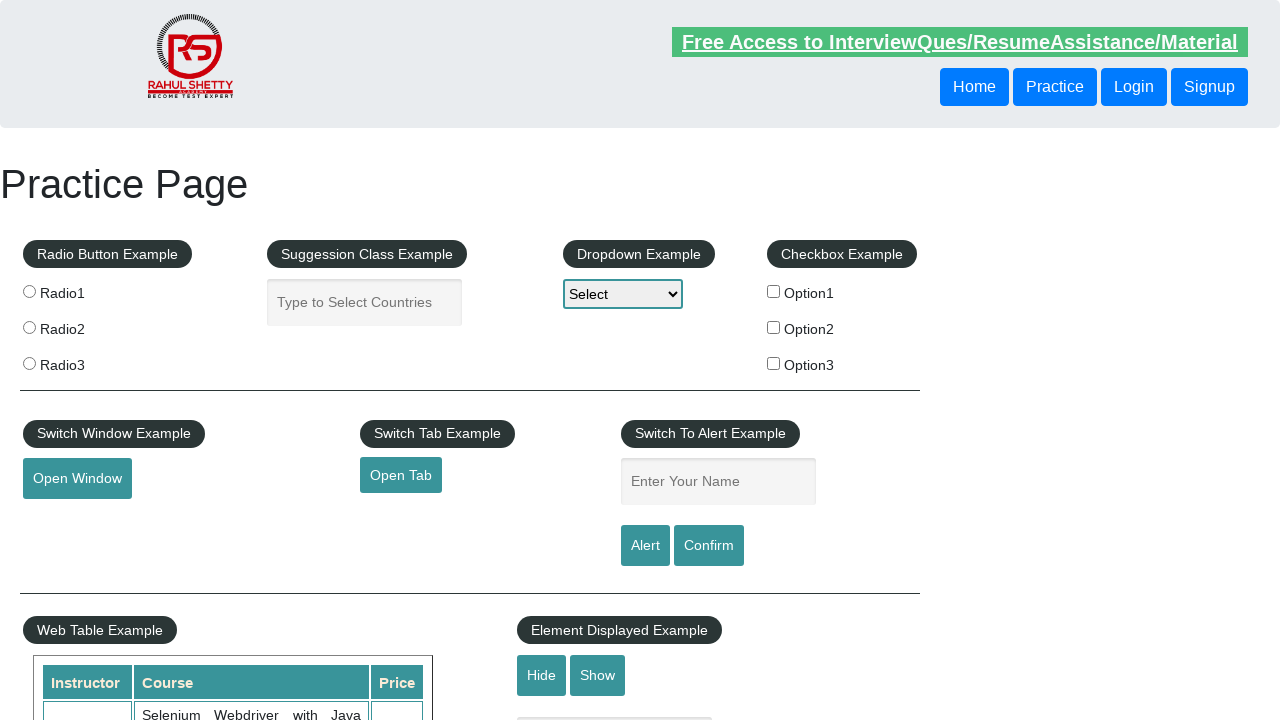

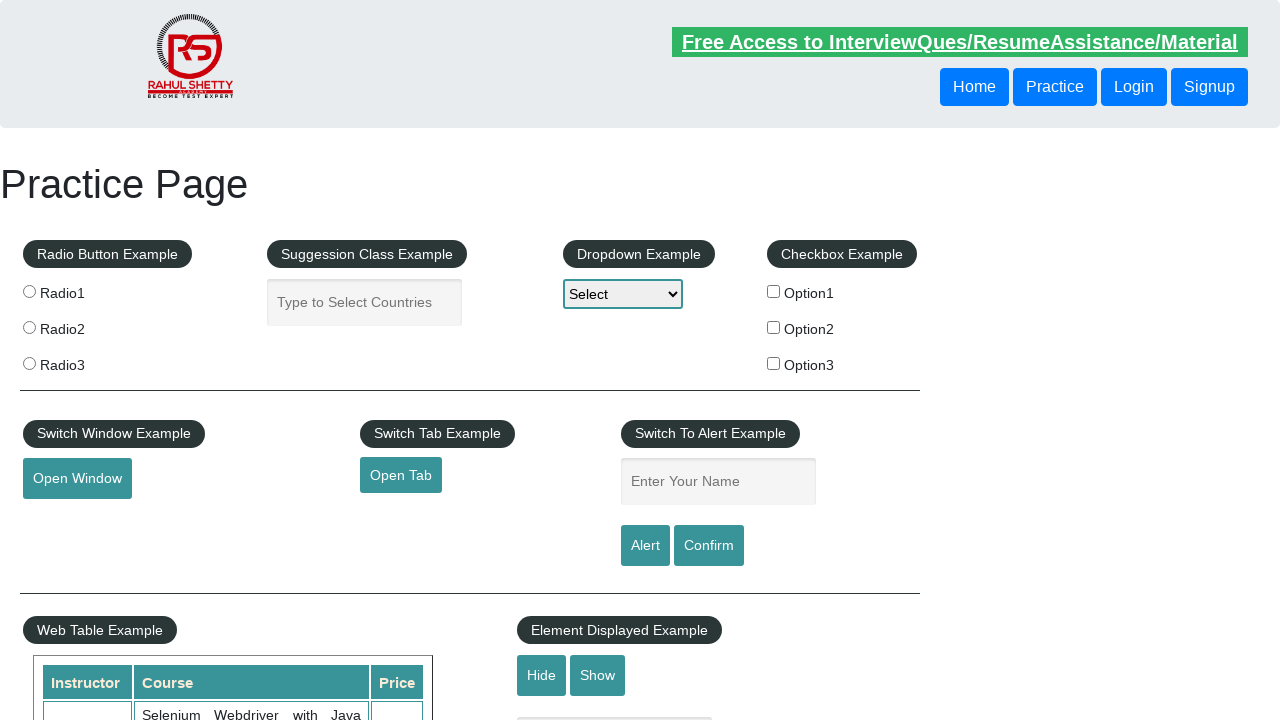